Tests clicking a register/submit button on the page

Starting URL: https://omayo.blogspot.com/

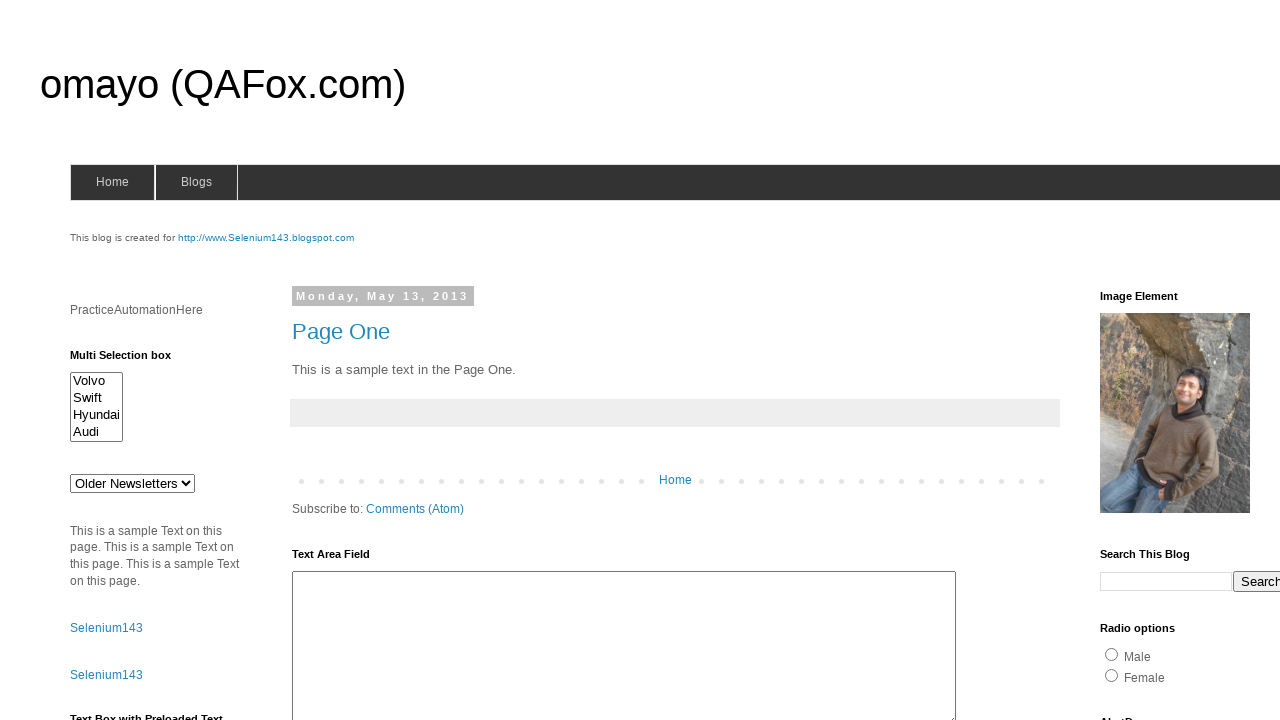

Navigated to https://omayo.blogspot.com/
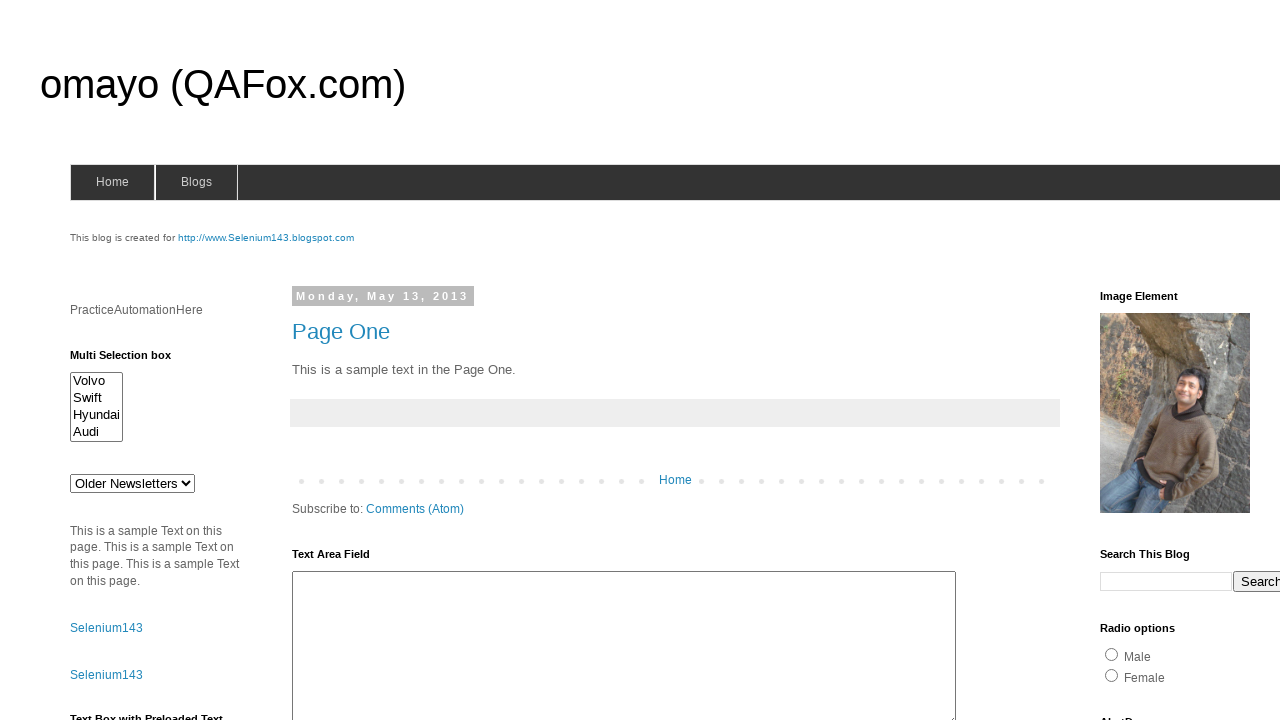

Located the Submit button
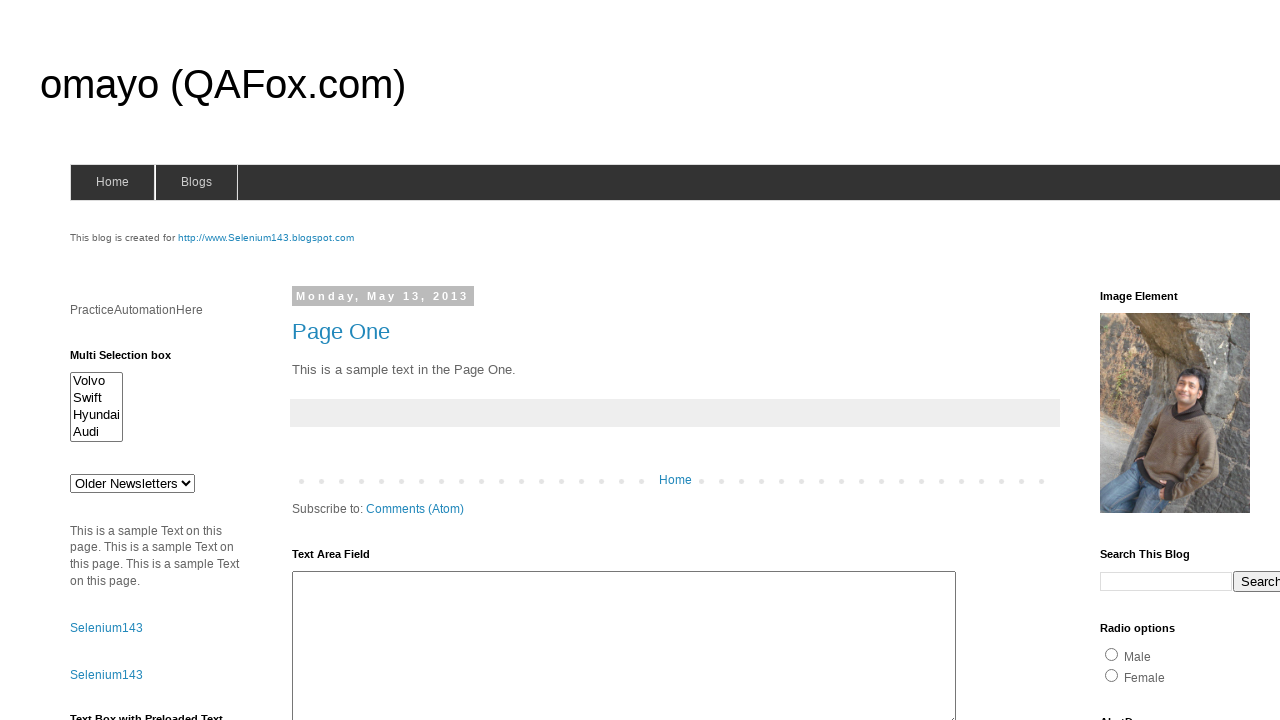

Scrolled Submit button into view
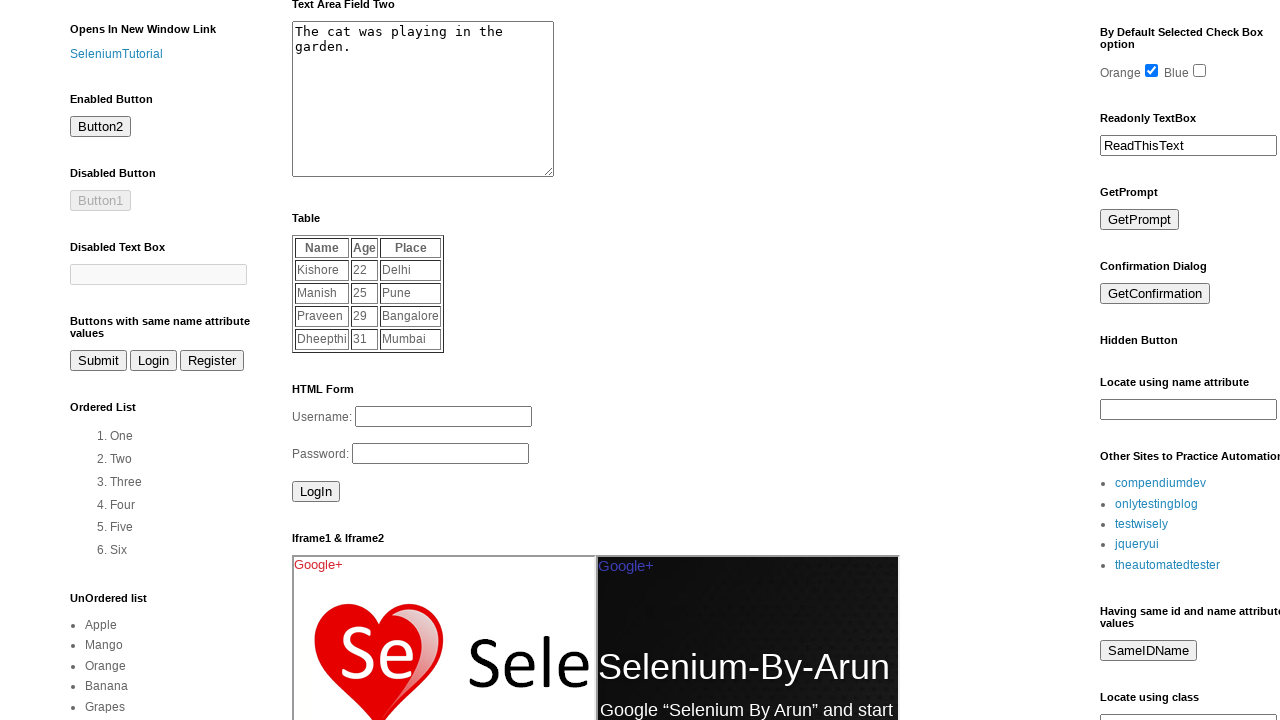

Clicked the Submit/Register button at (98, 361) on button:has-text('Submit') >> nth=0
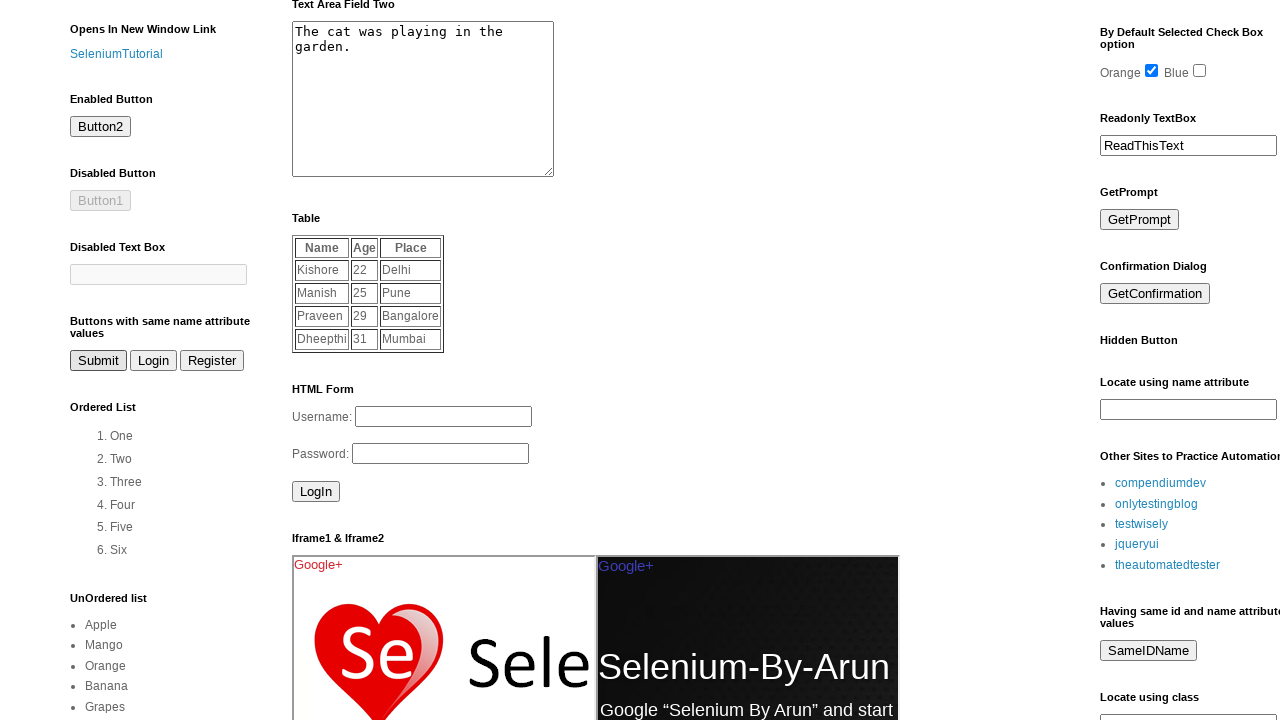

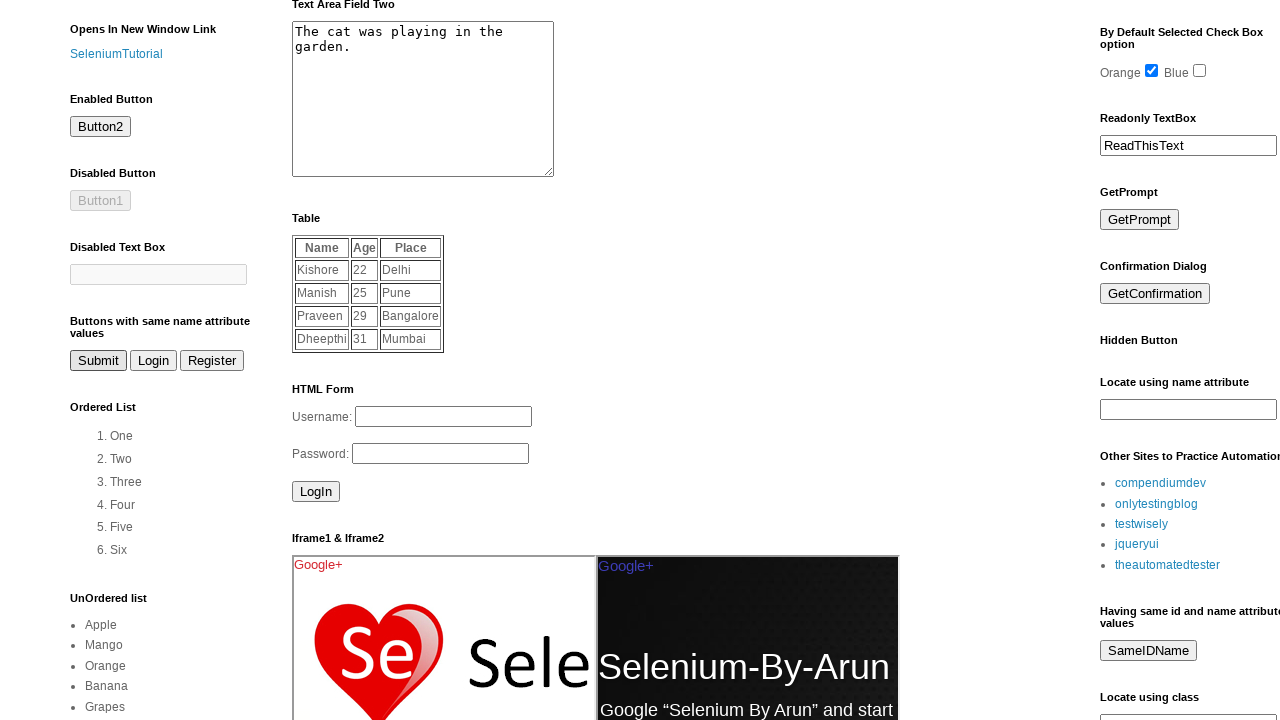